Tests the Date Picker widget by navigating to it and selecting a specific date (May 11, 1902) using the date picker controls

Starting URL: https://demoqa.com/

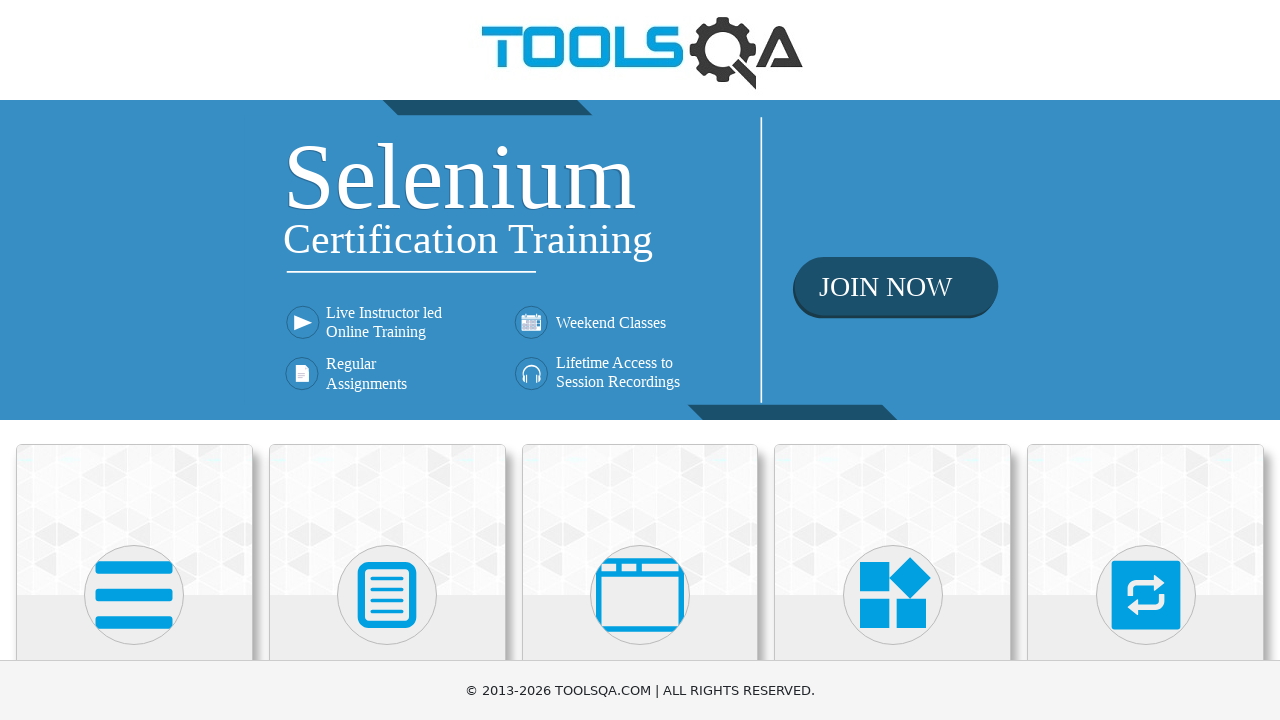

Clicked on Widgets section at (893, 360) on xpath=//h5[text()='Widgets']
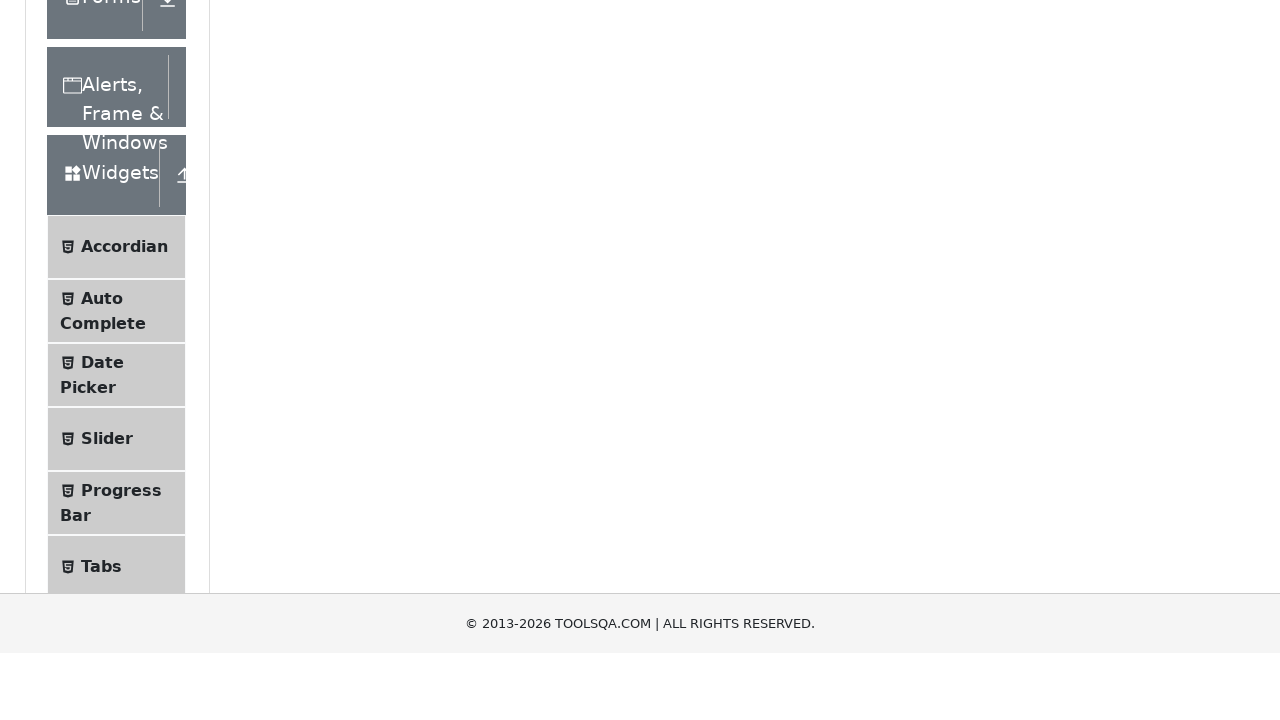

Clicked on Date Picker menu item at (102, 640) on xpath=//span[text()='Date Picker']
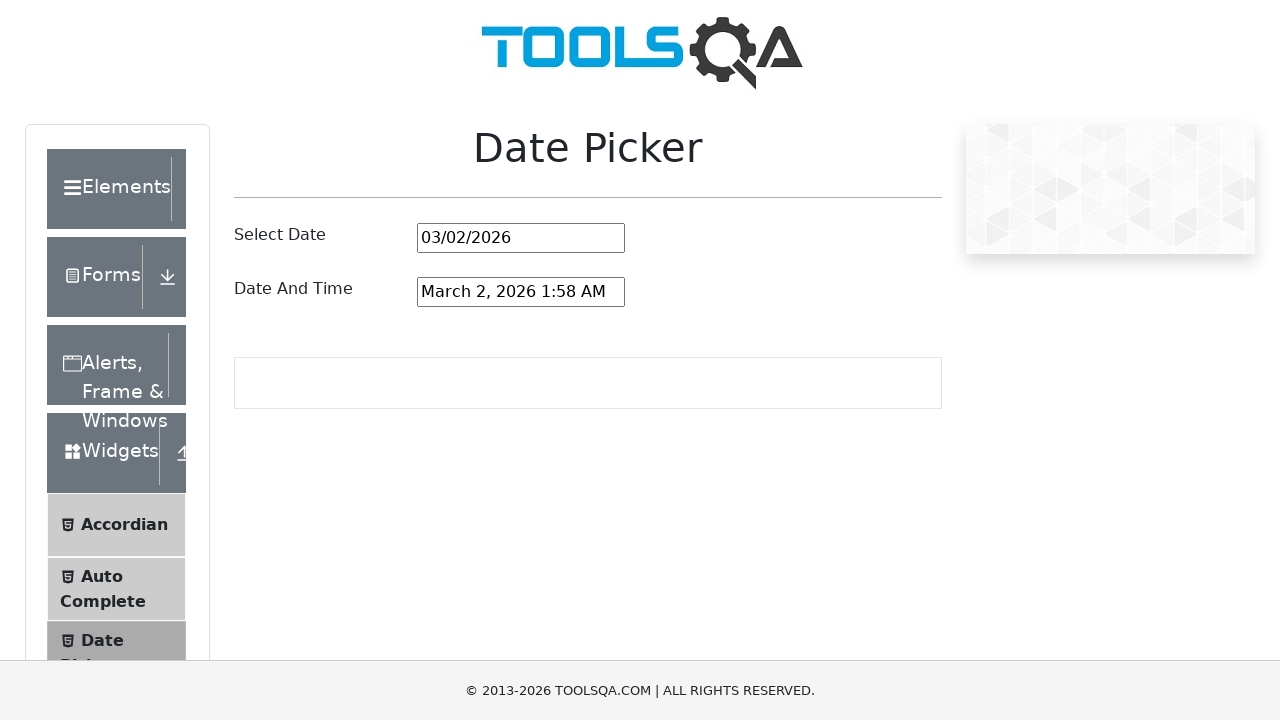

Clicked on date picker input to open calendar at (521, 238) on #datePickerMonthYearInput
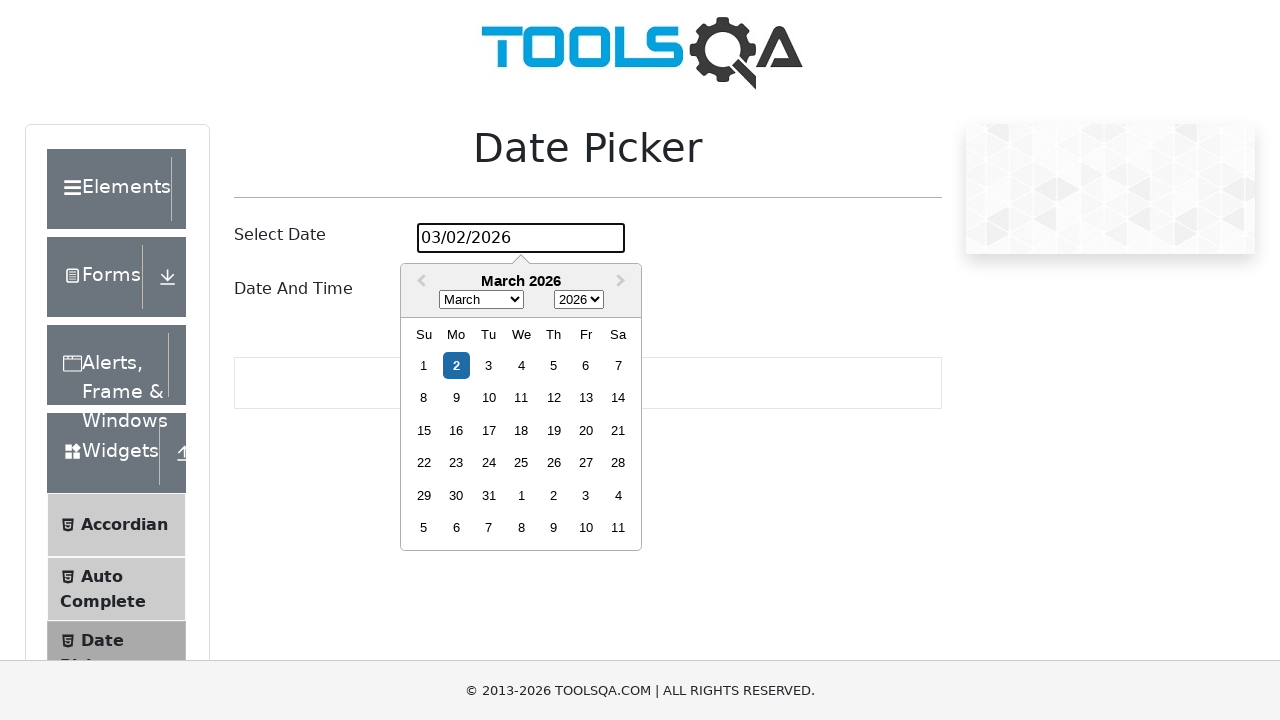

Selected year 1902 from dropdown on select.react-datepicker__year-select
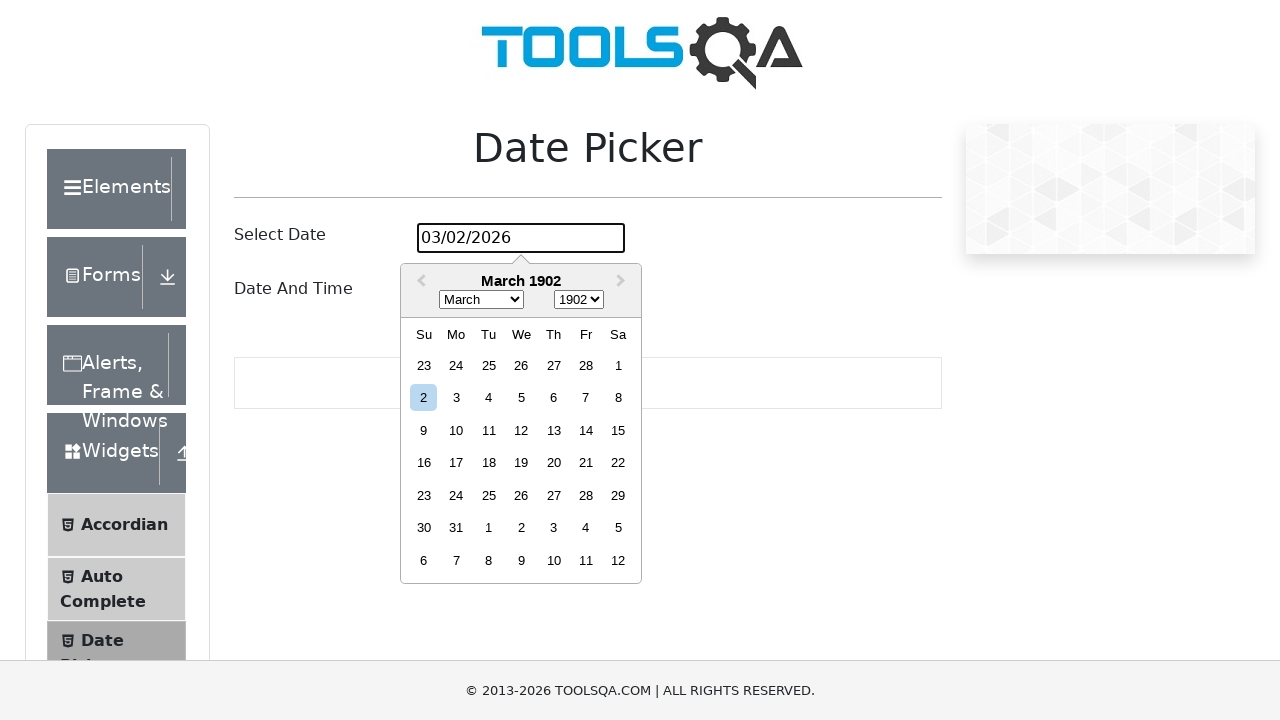

Selected month May (index 4) from dropdown on select.react-datepicker__month-select
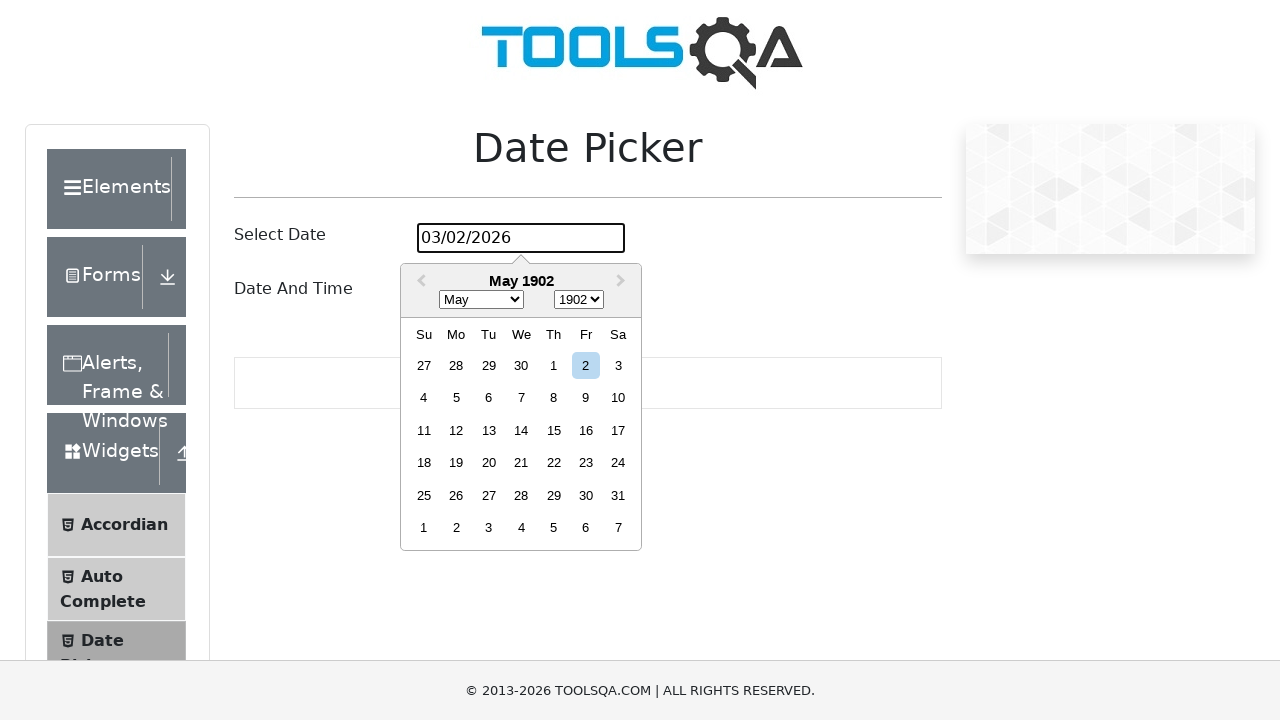

Clicked on day 11 to select May 11, 1902 at (424, 430) on xpath=//div[text()='11']
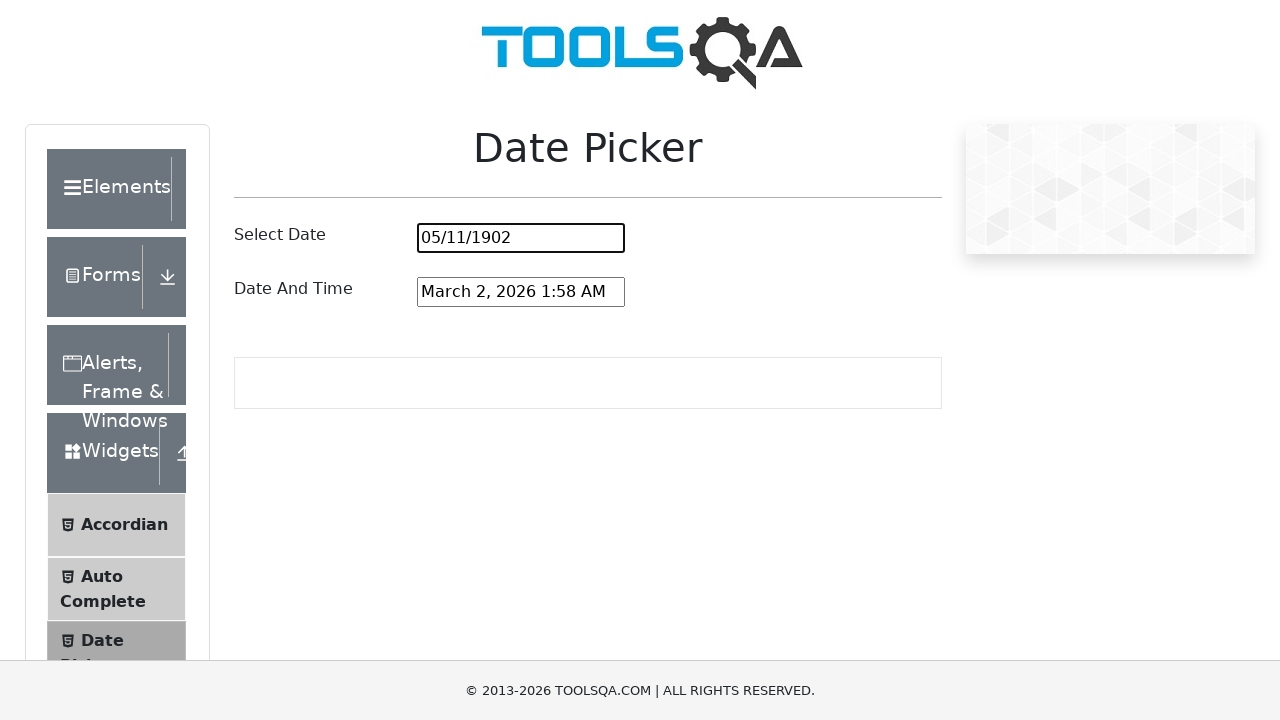

Clicked on date and time picker input at (521, 292) on #dateAndTimePickerInput
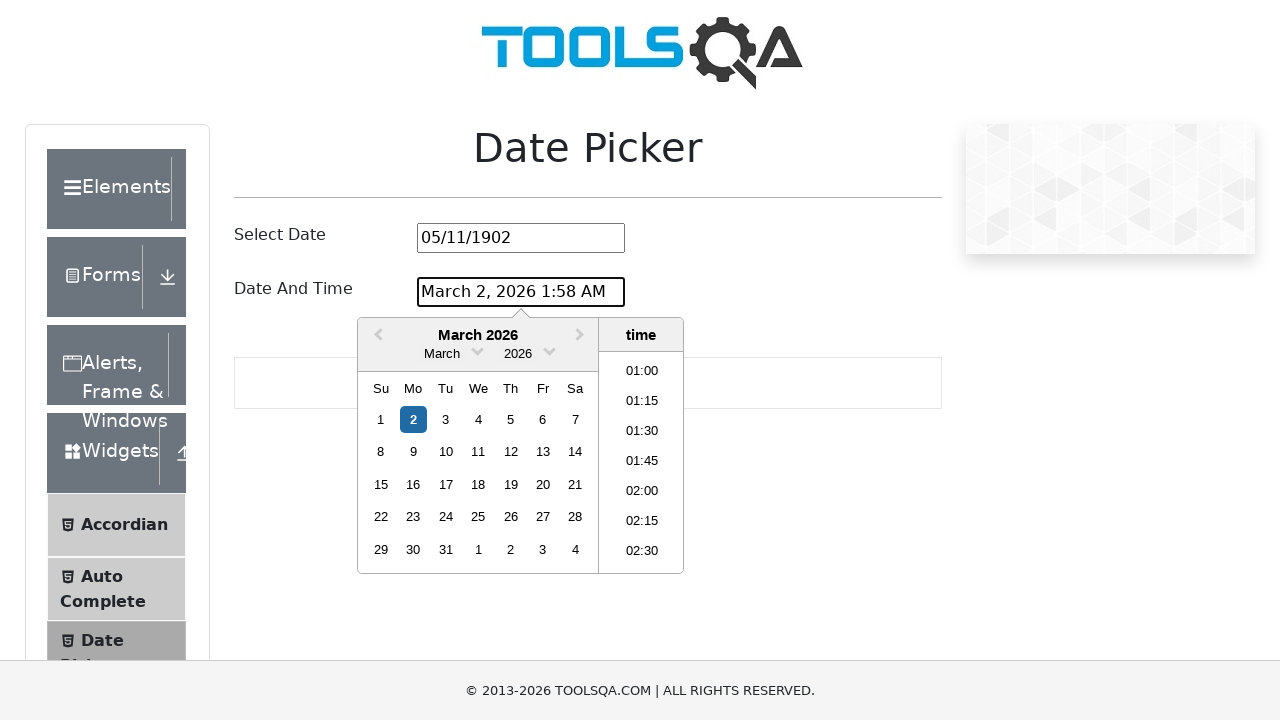

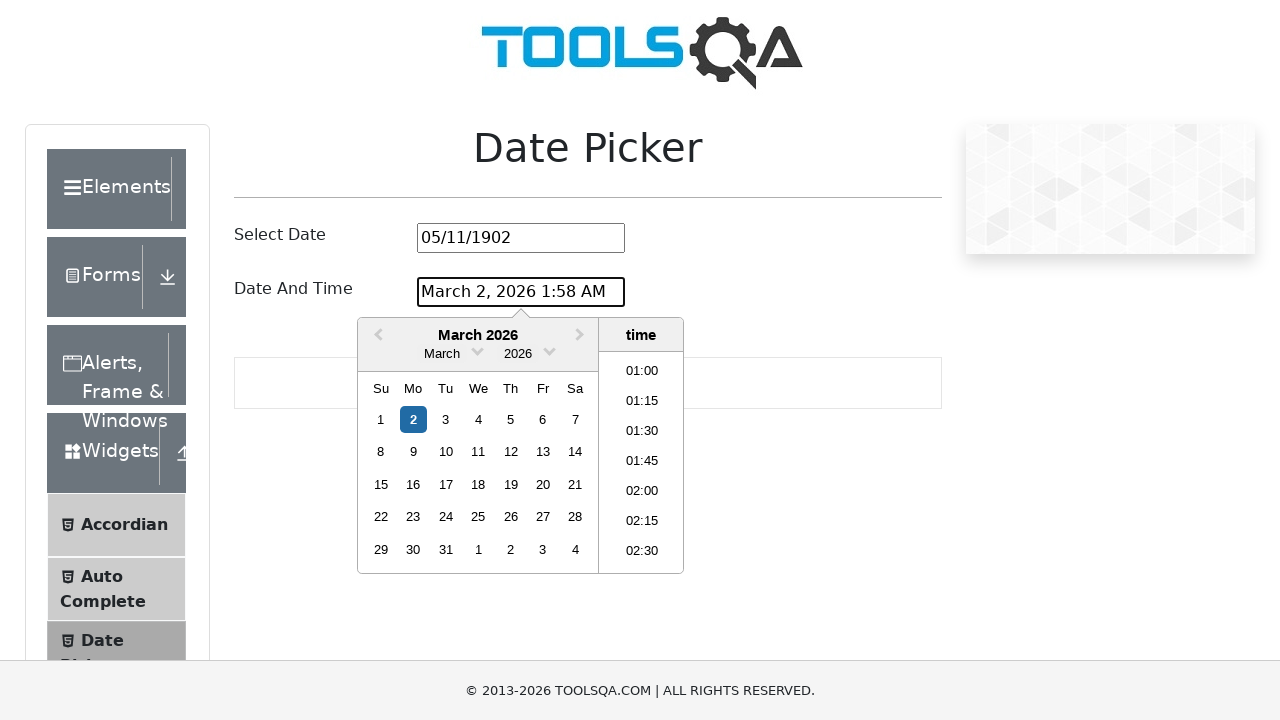